Tests clicking on the sign-in link on the Rediff homepage to navigate to the sign-in page

Starting URL: https://www.rediff.com

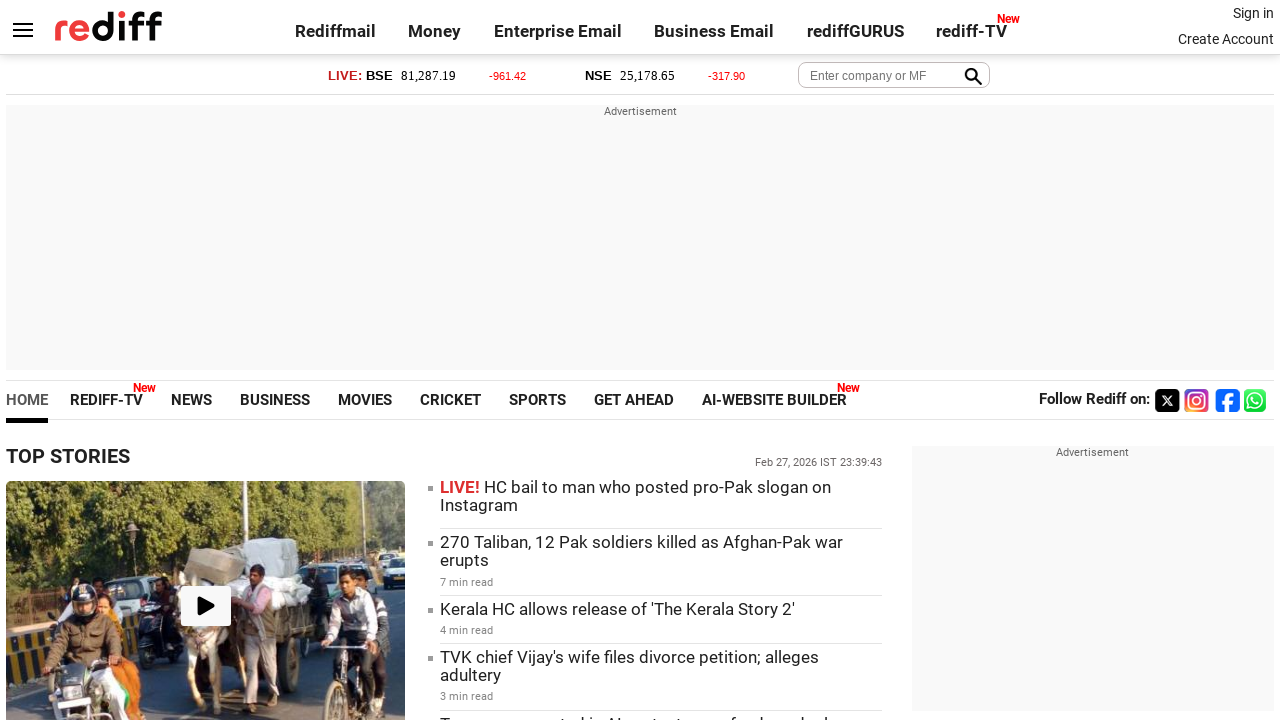

Clicked on the sign-in link on Rediff homepage at (1253, 13) on xpath=//*[@id='signin_info']/a[1]
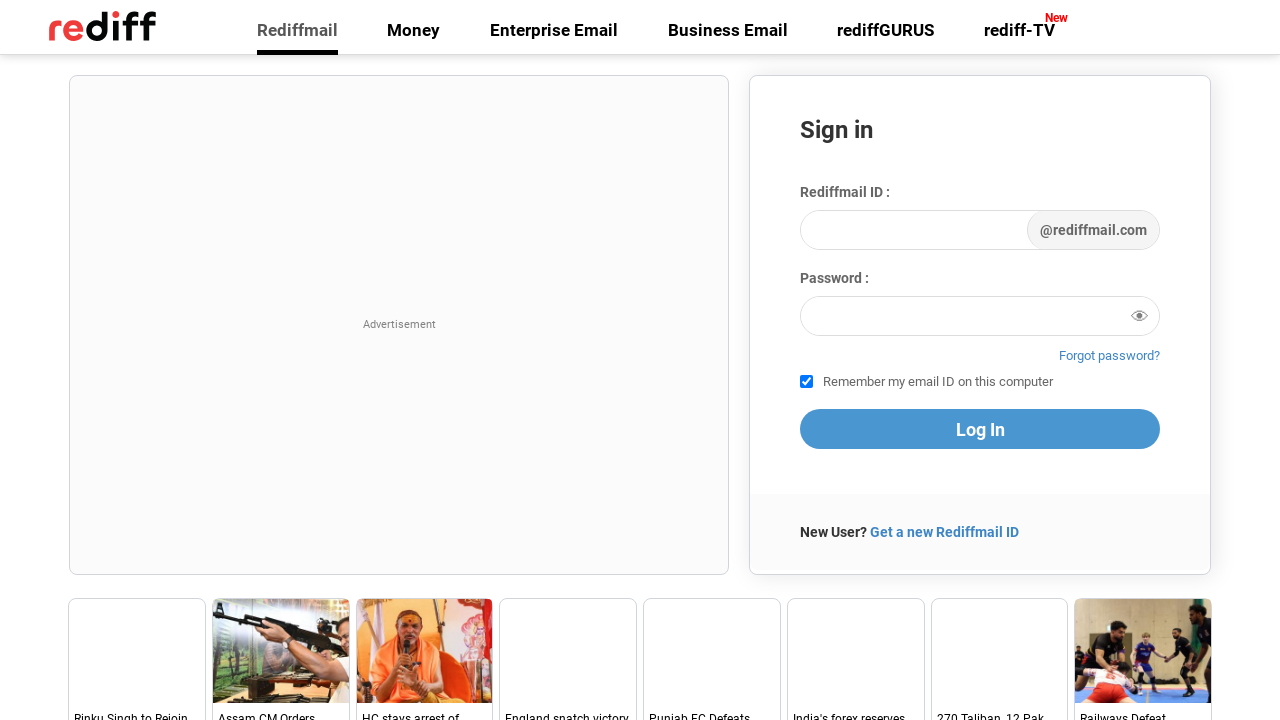

Waited for sign-in page to load completely
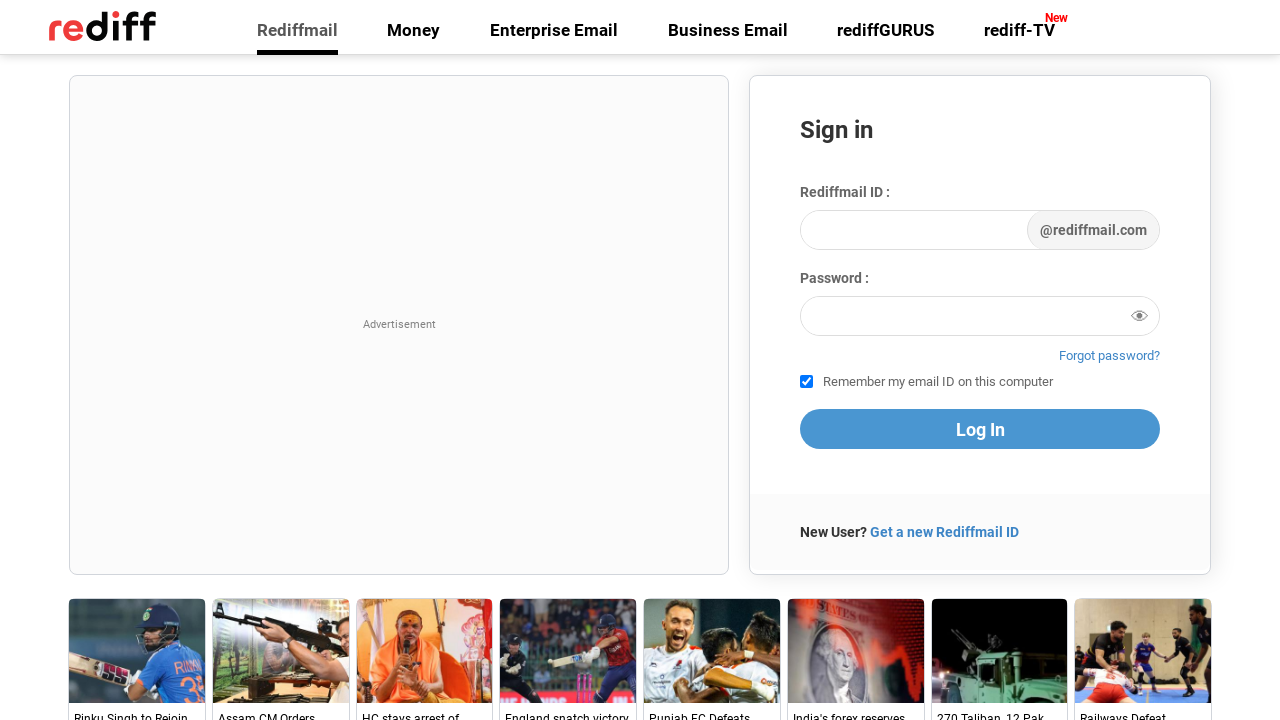

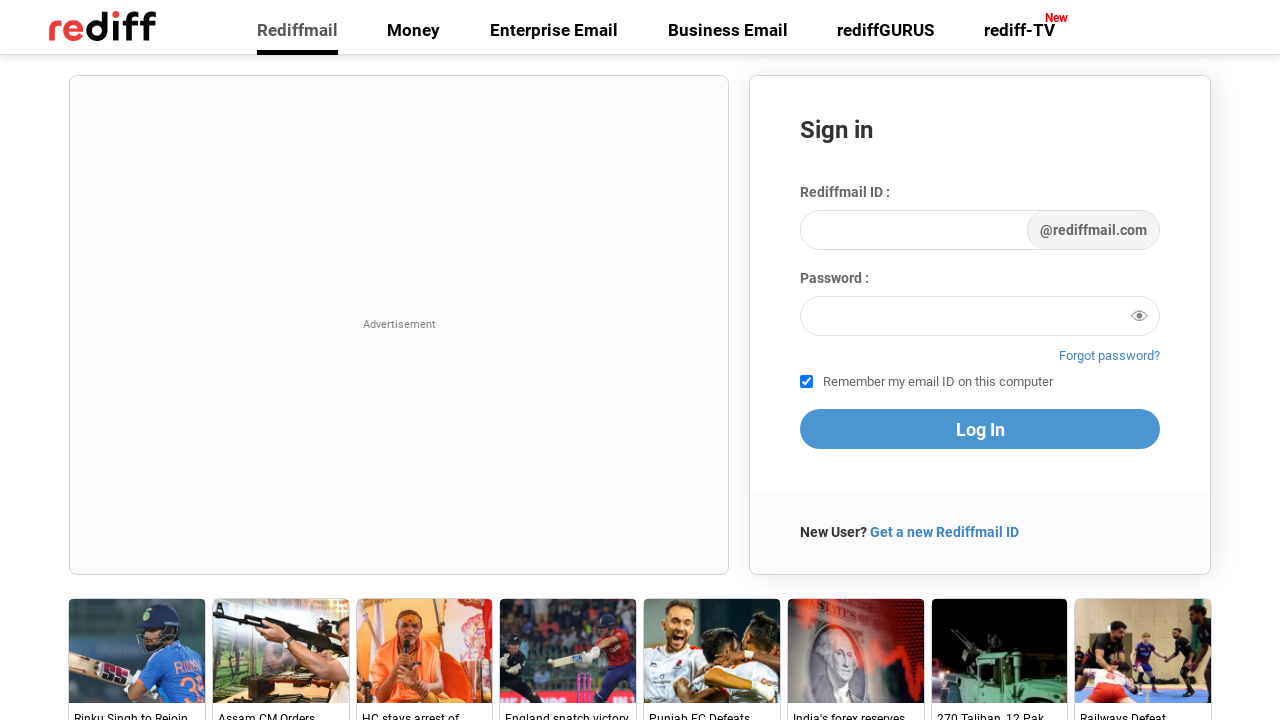